Tests a GFR (Glomerular Filtration Rate) medical calculator by selecting sex from dropdown, entering creatinine, age, weight, and height values, then verifying multiple calculation results.

Starting URL: https://13gp.by/%D0%B8%D0%BD%D1%84%D0%BE%D1%80%D0%BC%D0%B0%D1%86%D0%B8%D1%8F/%D0%BC%D0%B5%D0%B4%D0%B8%D1%86%D0%B8%D0%BD%D1%81%D0%BA%D0%B8%D0%B5-%D0%BA%D0%B0%D0%BB%D1%8C%D0%BA%D1%83%D0%BB%D1%8F%D1%82%D0%BE%D1%80%D1%8B/%D1%80%D0%B0%D1%81%D1%87%D0%B5%D1%82-%D1%81%D0%BA%D0%BE%D1%80%D0%BE%D1%81%D1%82%D0%B8-%D0%BA%D0%BB%D1%83%D0%B1%D0%BE%D1%87%D0%BA%D0%BE%D0%B2%D0%BE%D0%B9-%D1%84%D0%B8%D0%BB%D1%8C%D1%82%D1%80%D0%B0%D1%86%D0%B8%D0%B8-%D1%81%D0%BA%D1%84

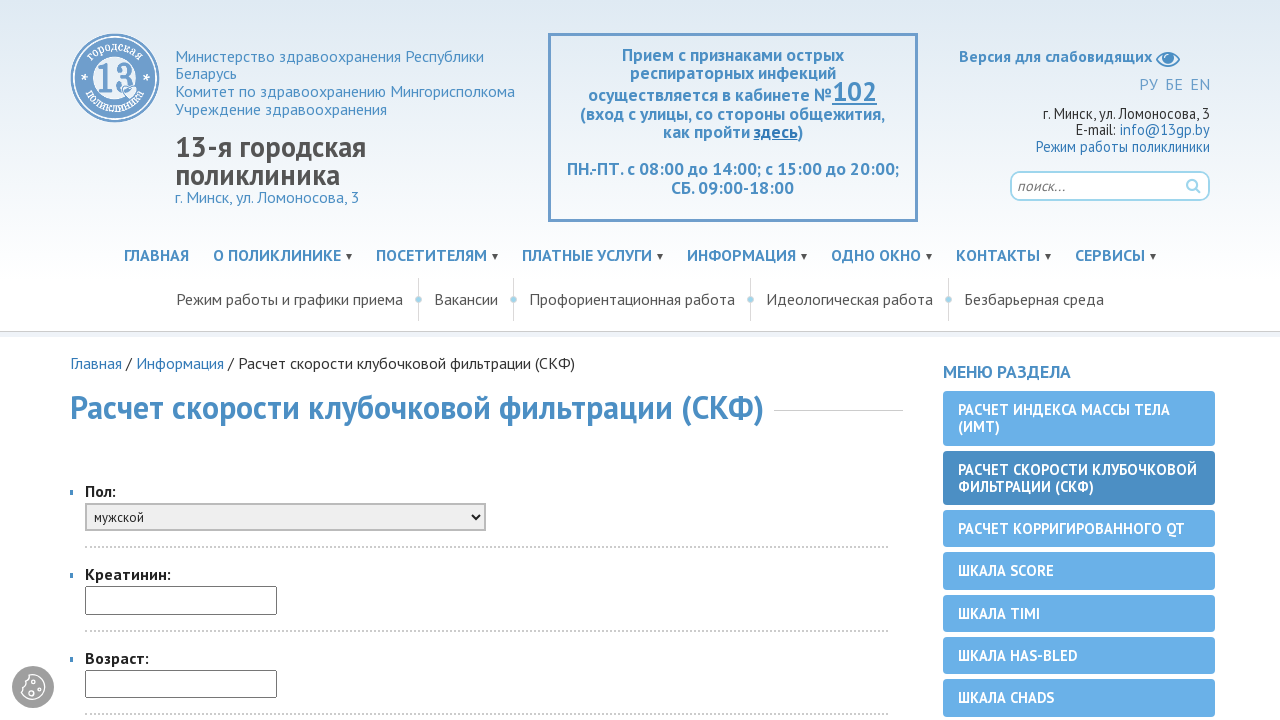

Selected 'женский' (female) from sex dropdown on #oSex
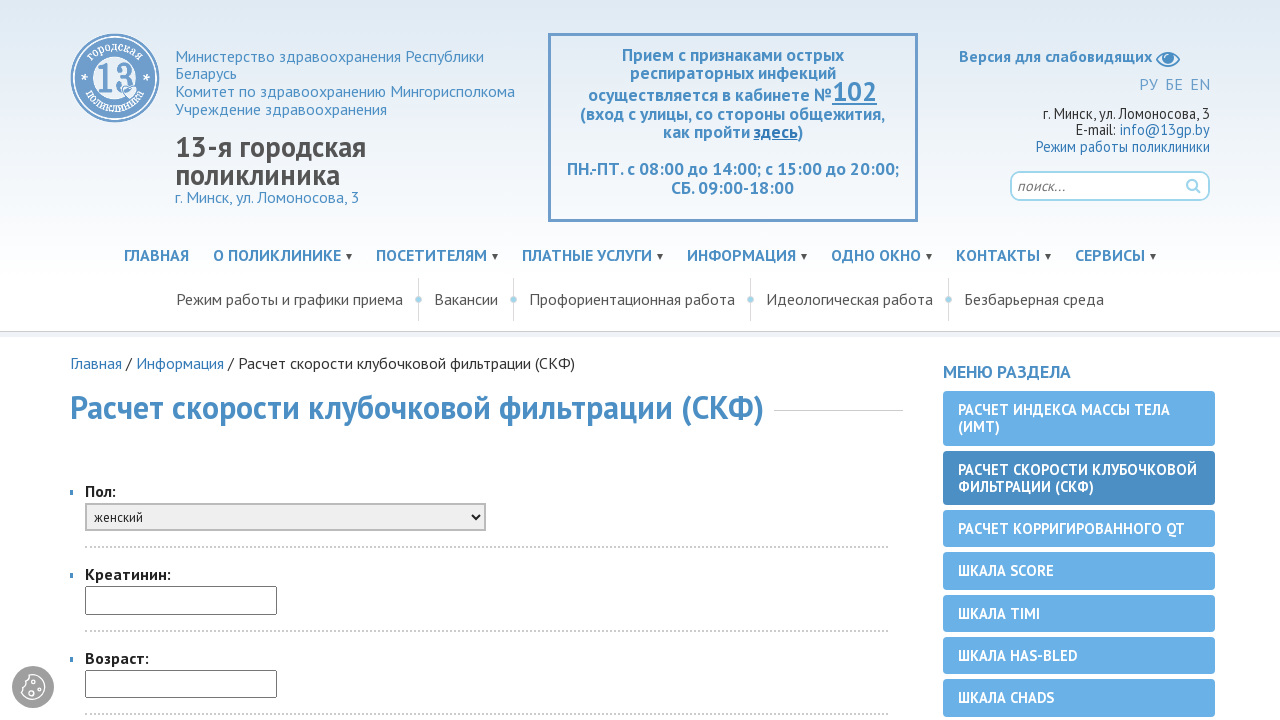

Entered creatinine value: 80 on #oCr
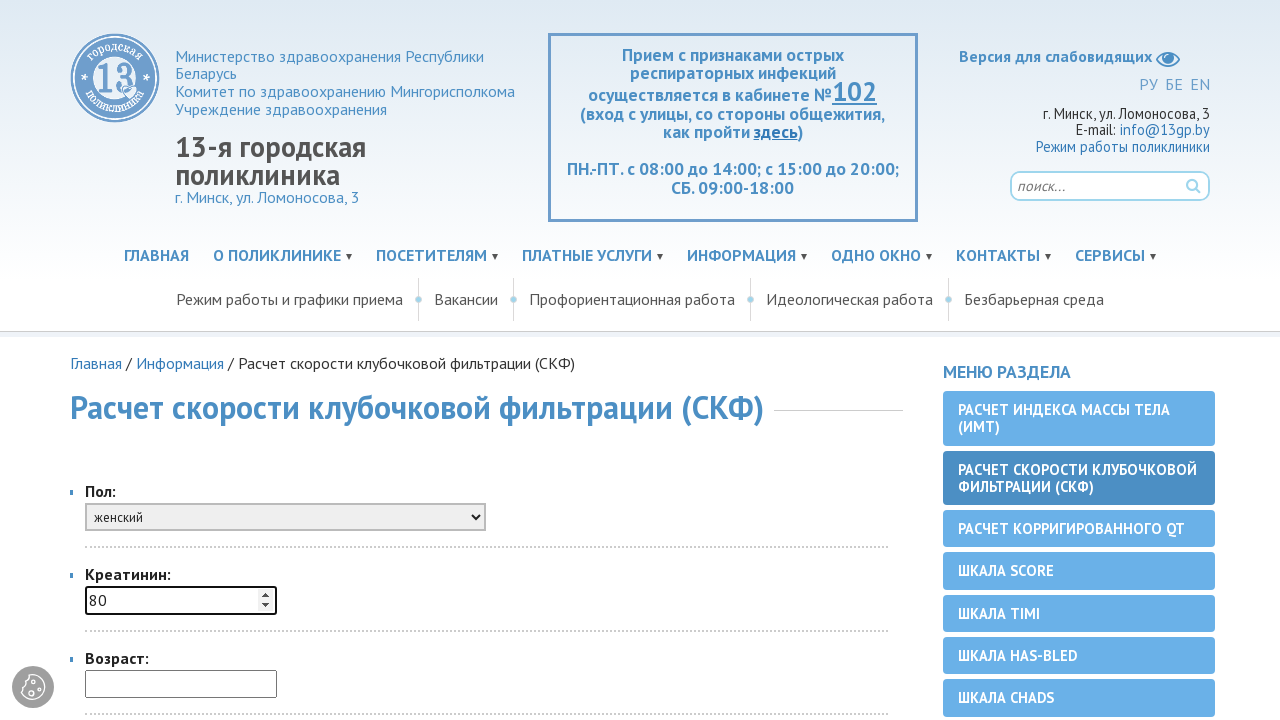

Entered age value: 38 on #oAge
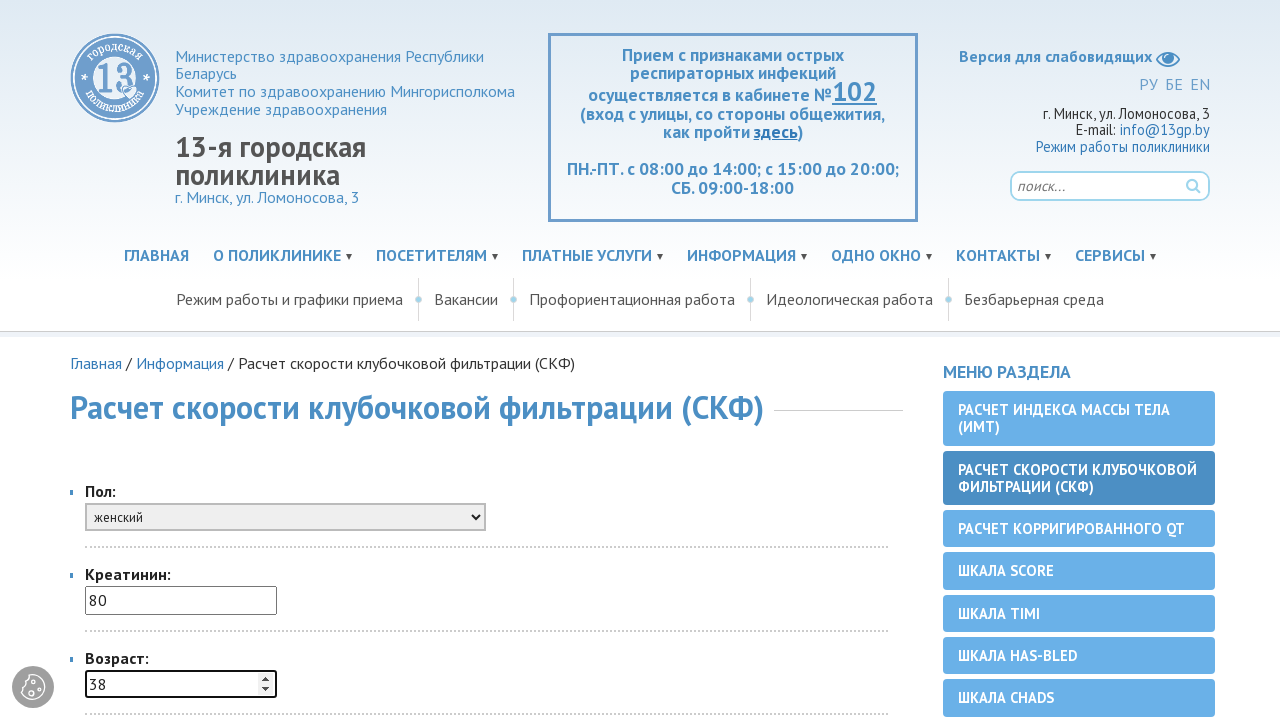

Entered weight value: 55 on #oWeight
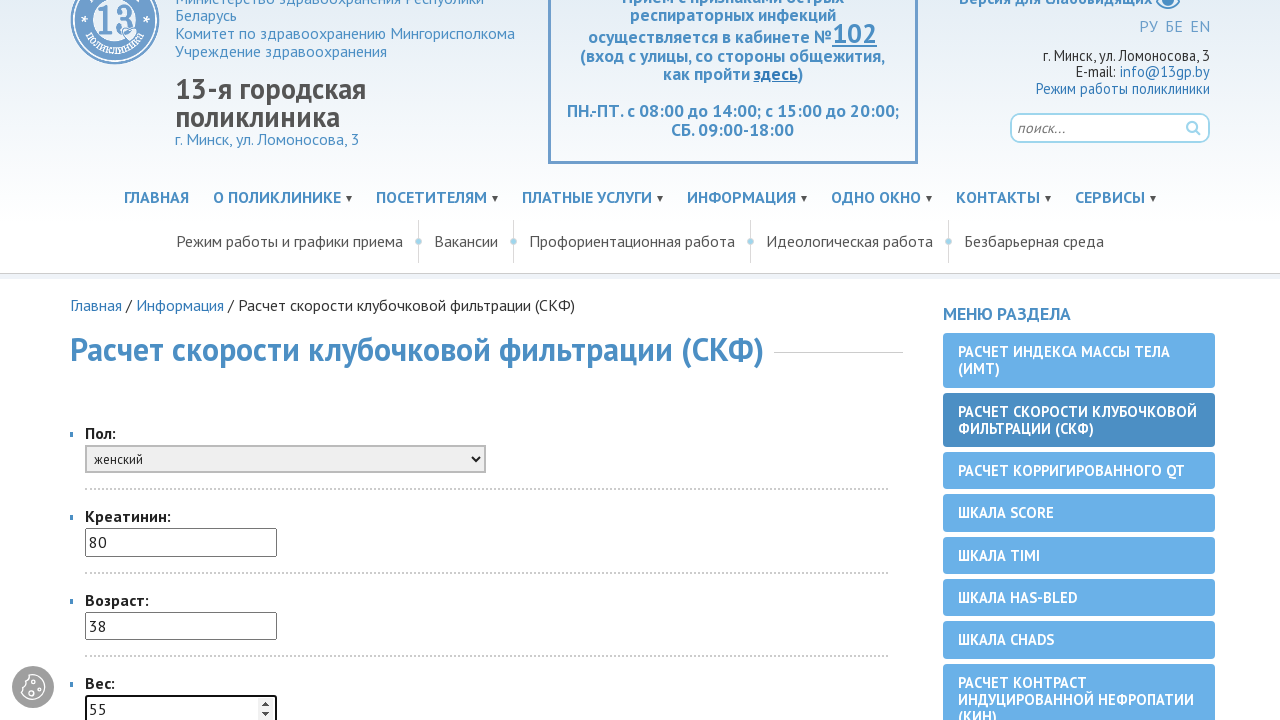

Entered height value: 163 on #oHeight
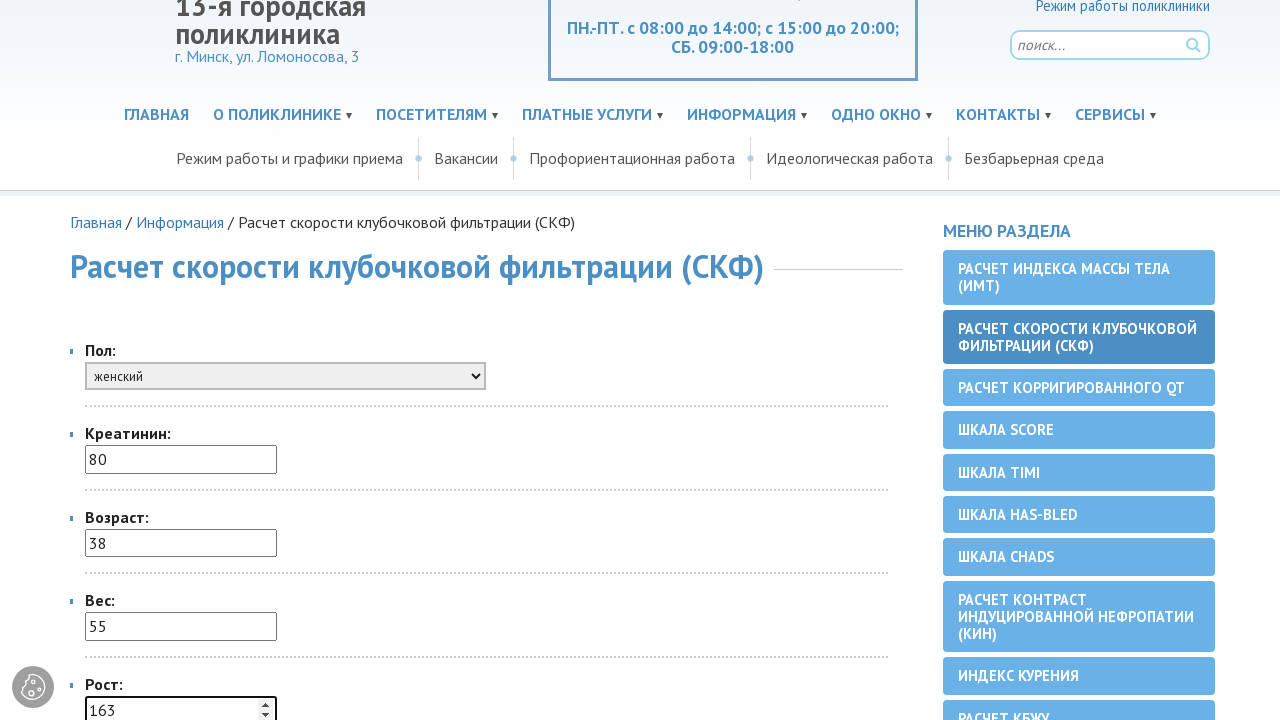

Clicked calculate button at (132, 360) on input[type='button']
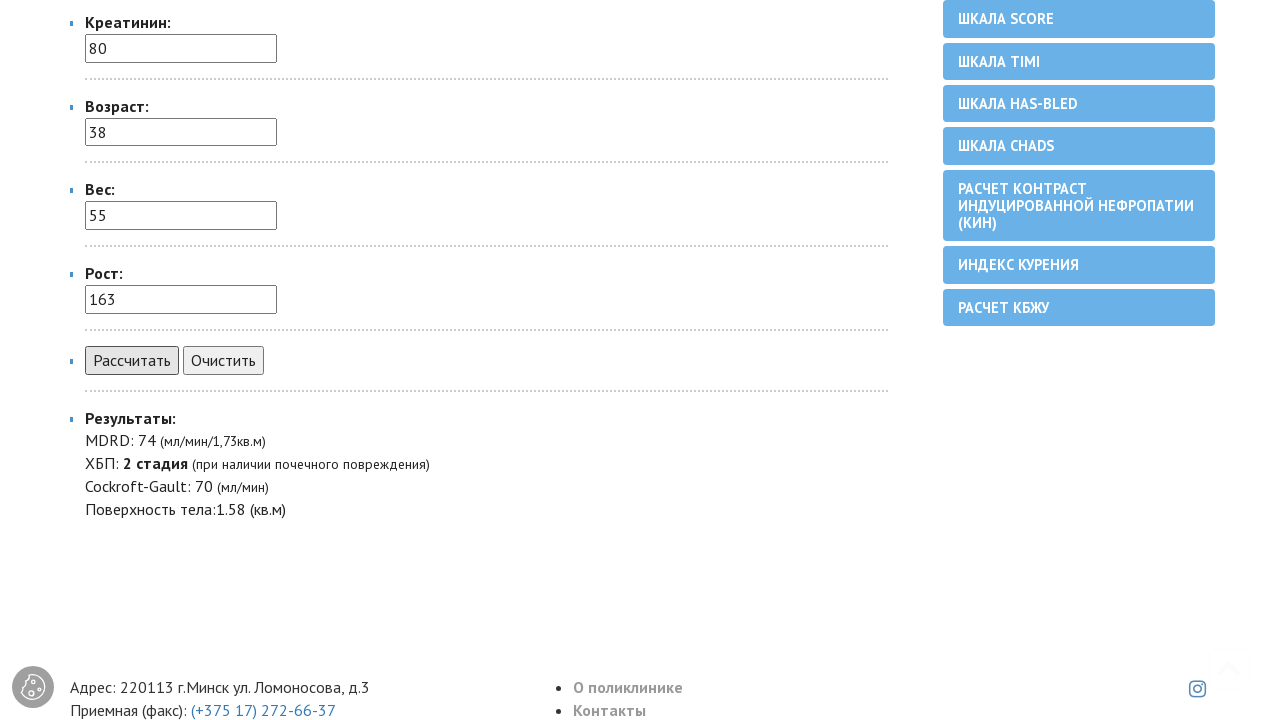

MDRD results field loaded
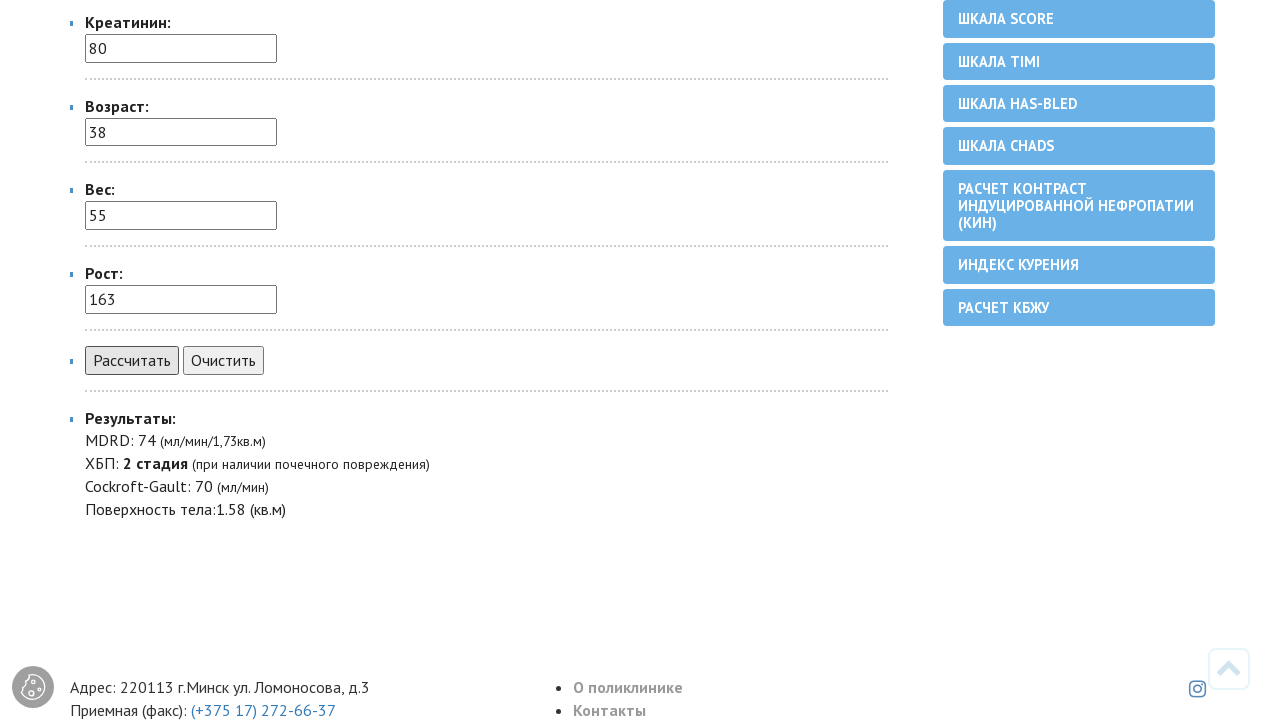

Verified MDRD result: 74 (мл/мин/1,73кв.м)
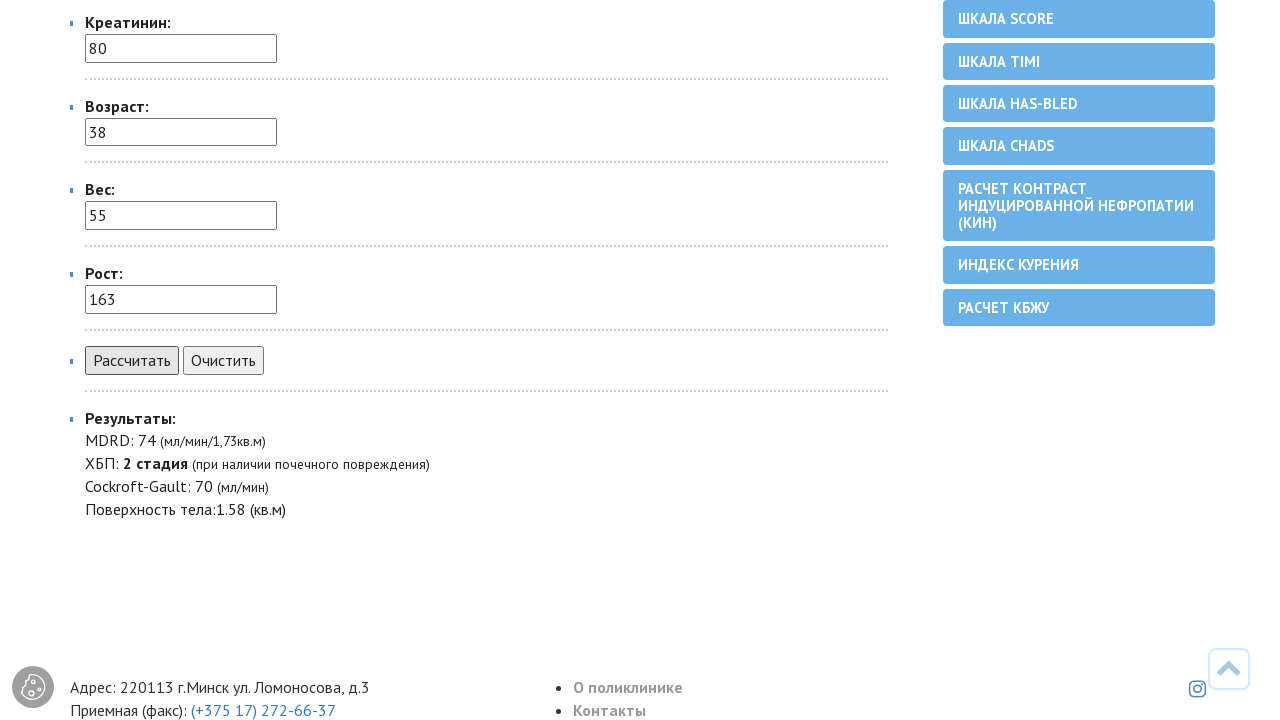

Verified CKD stage: 2 стадия (при наличии почечного повреждения)
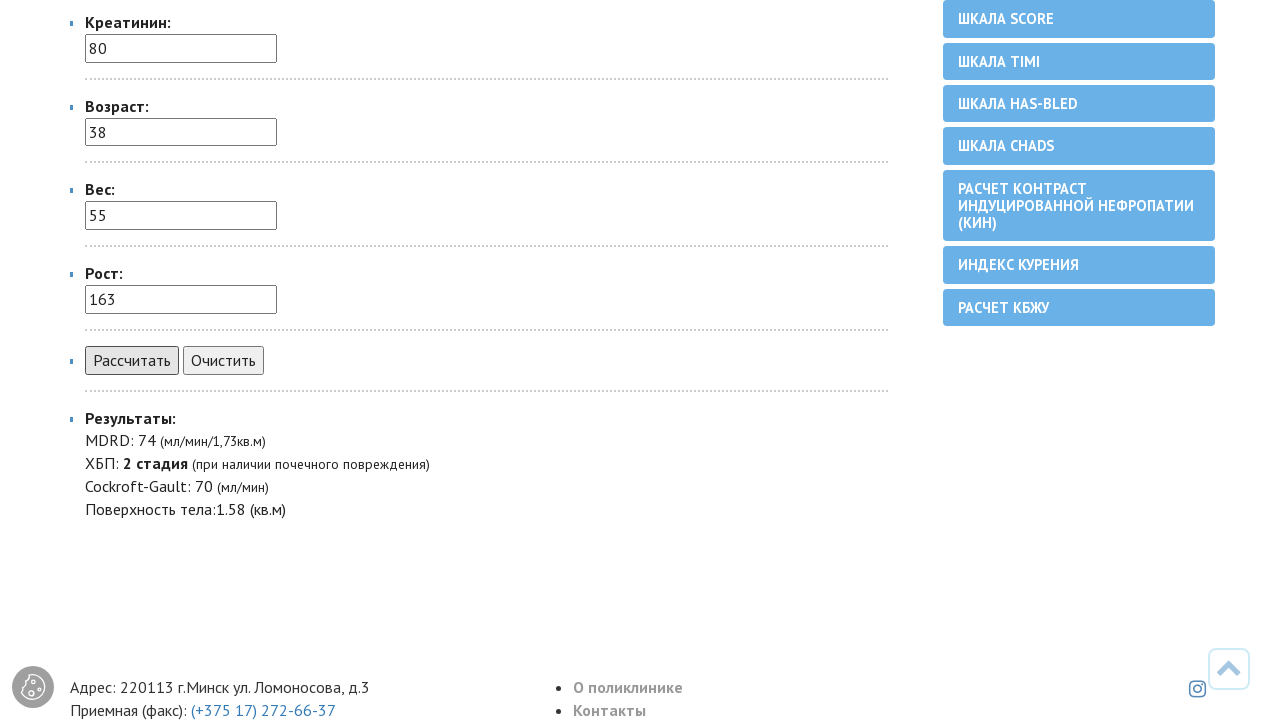

Verified Cockroft-Gault result: 70 (мл/мин)
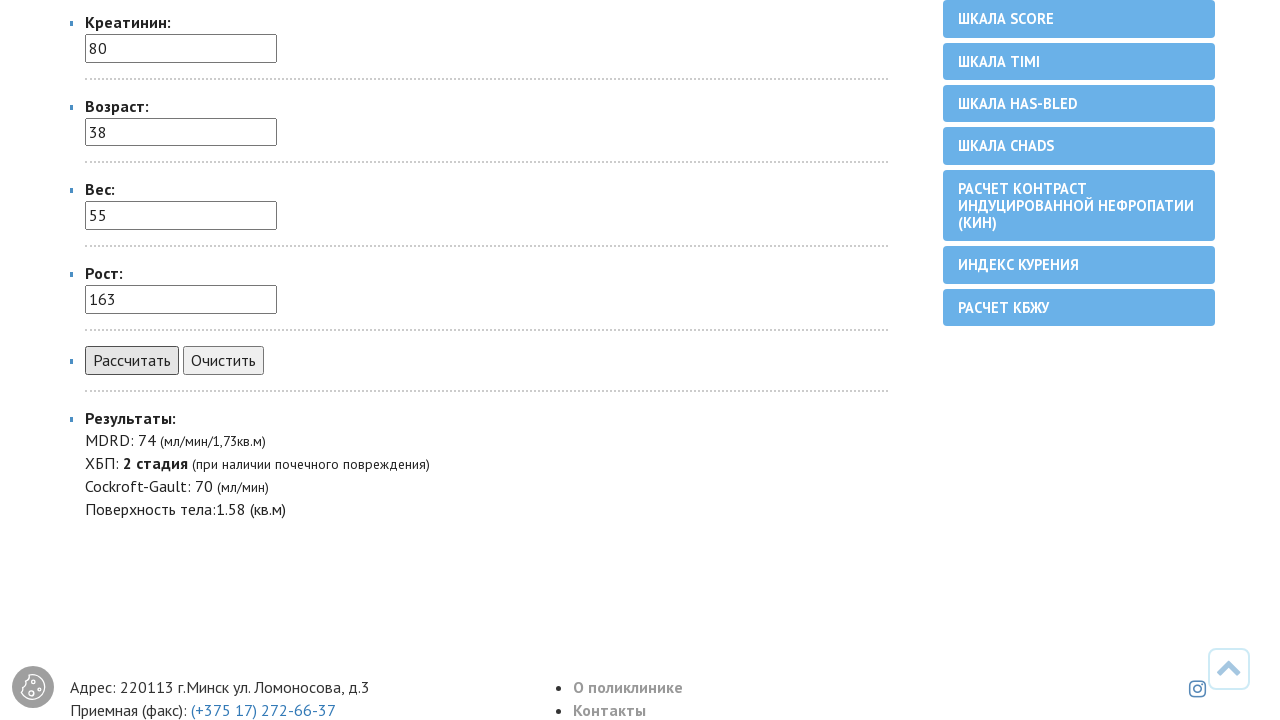

Verified body surface area: 1.58 (кв.м)
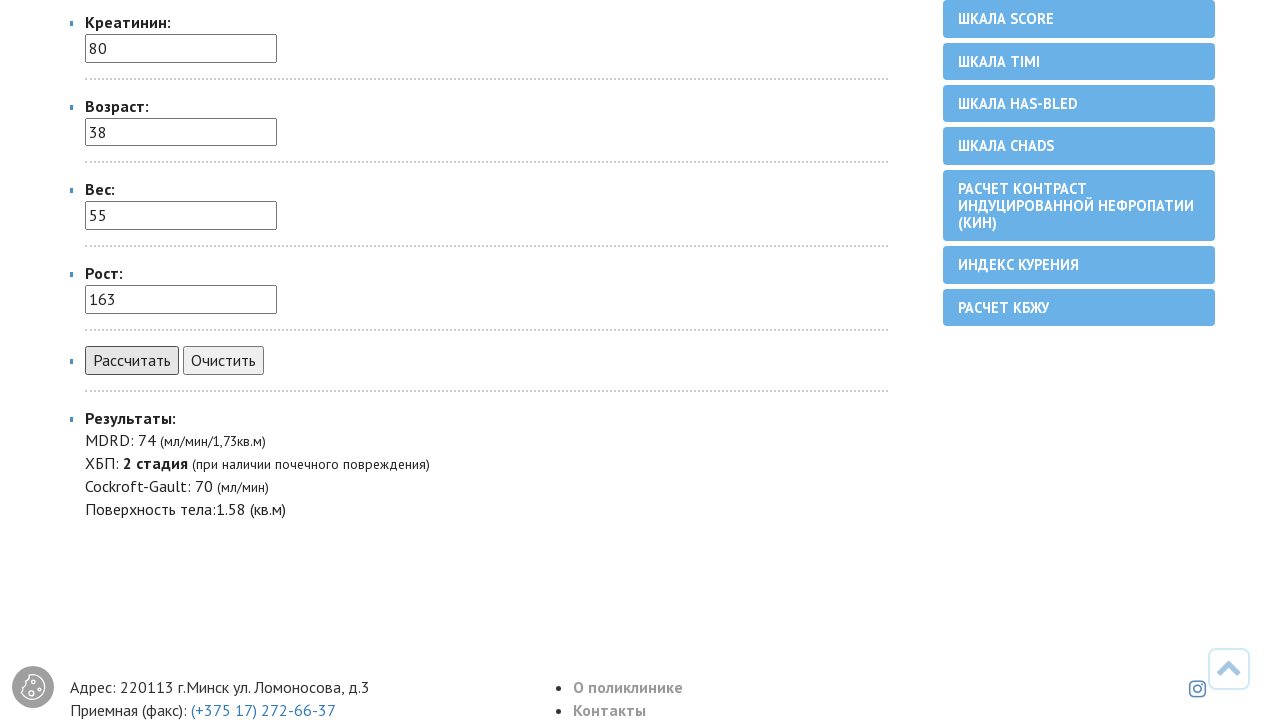

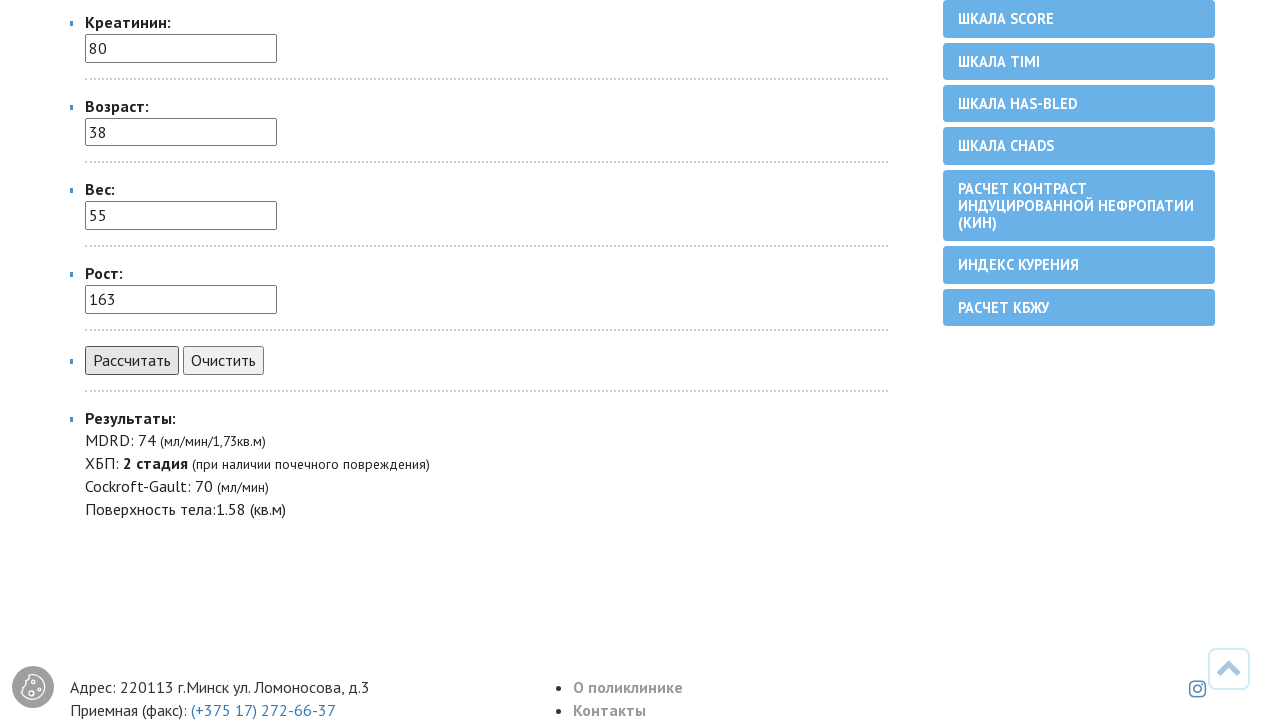